Tests the resizable box functionality by using mouse actions to drag and resize the constrained resizable element

Starting URL: https://demoqa.com/resizable

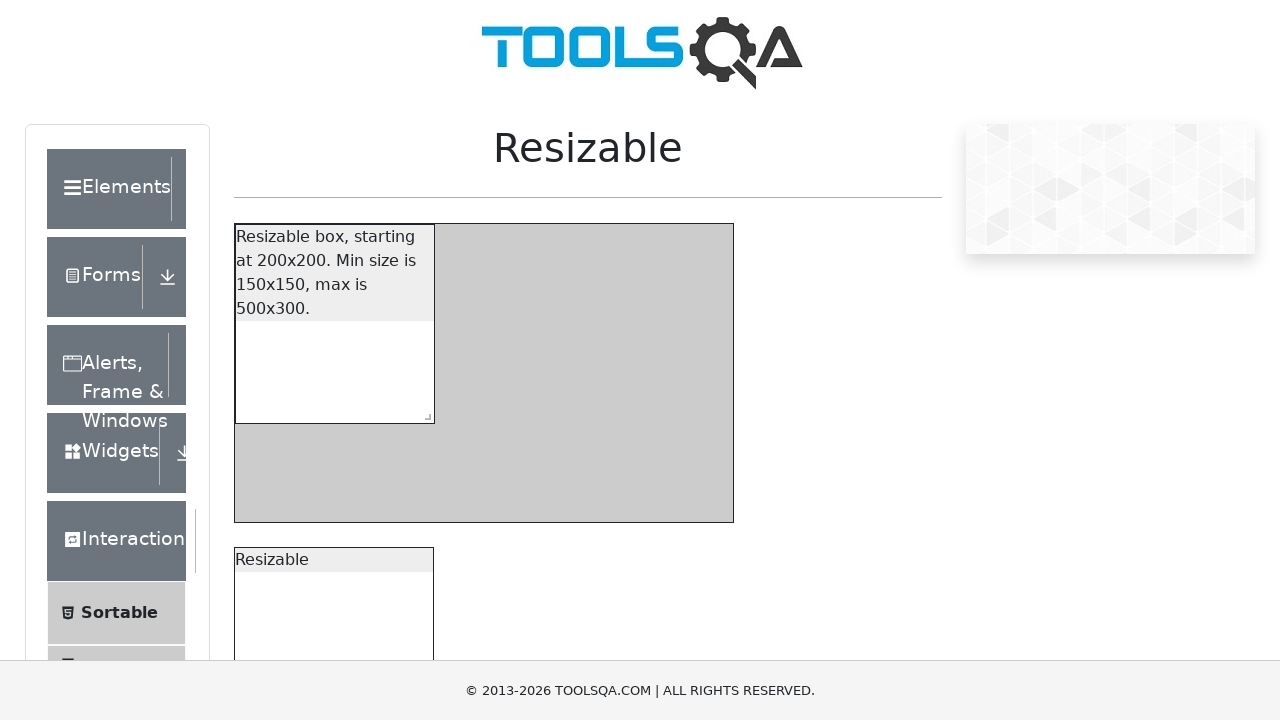

Navigated to resizable demo page
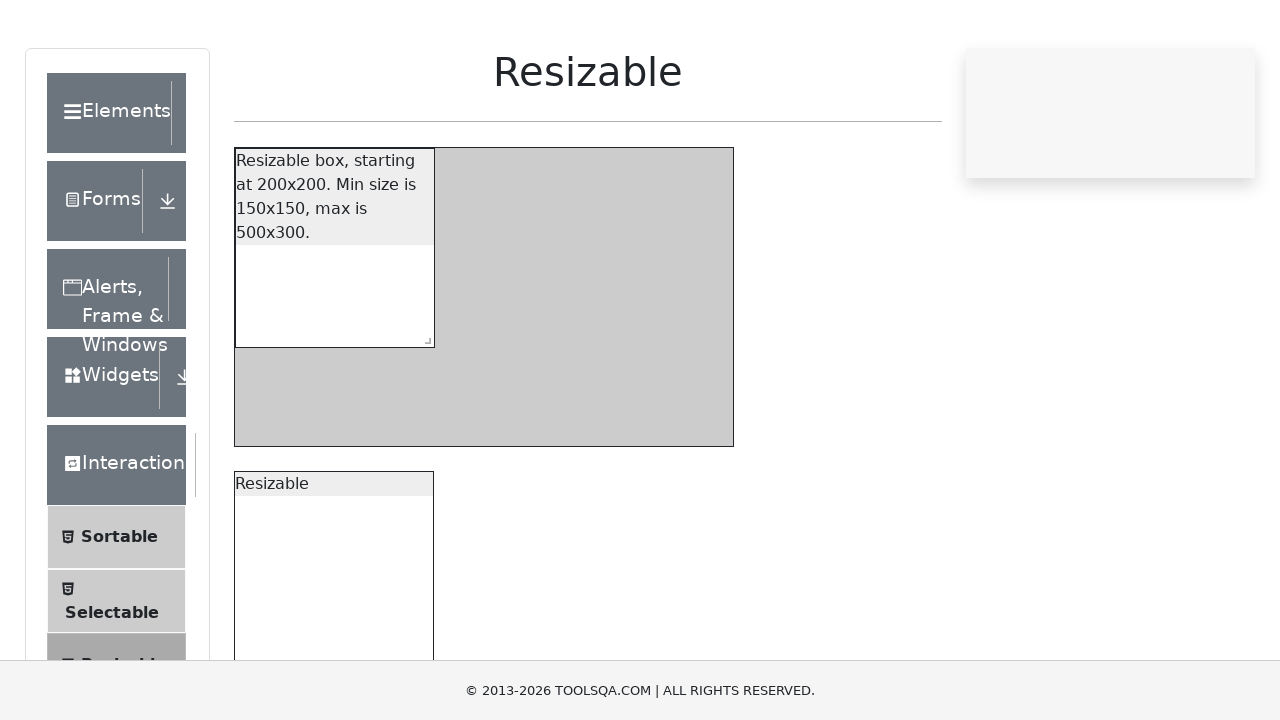

Located the constrained resizable element
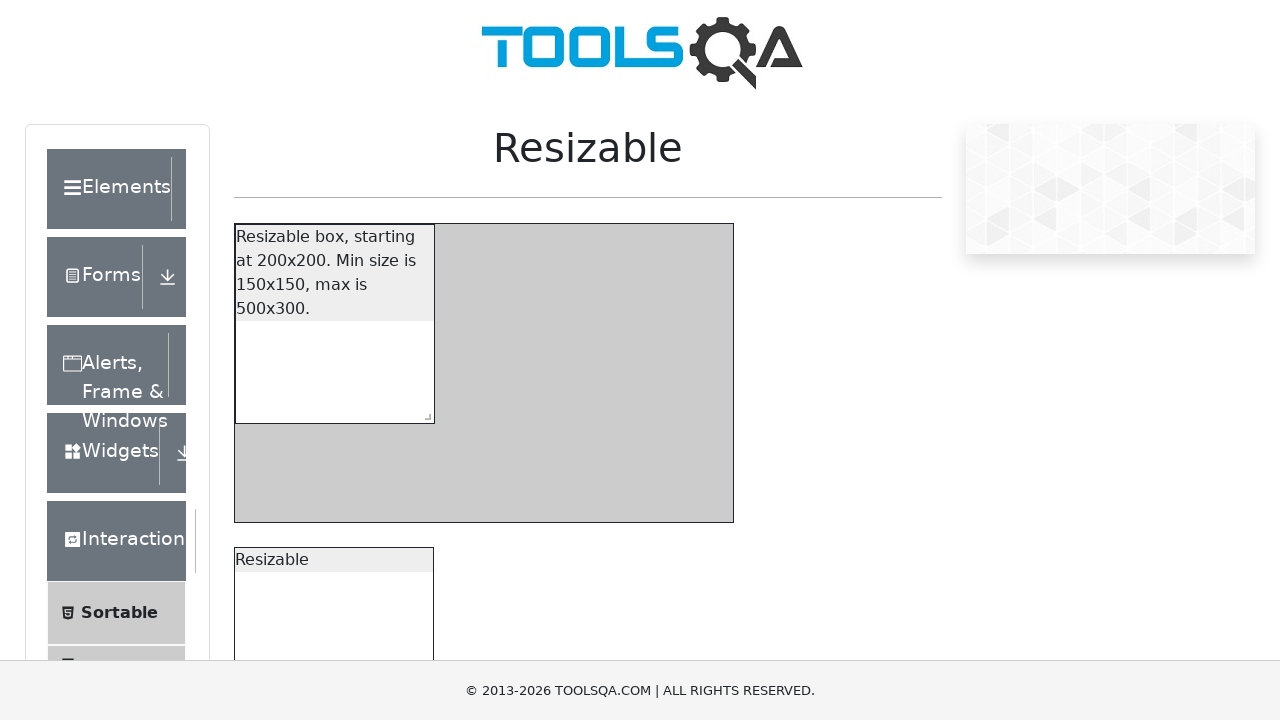

Retrieved bounding box of resizable element
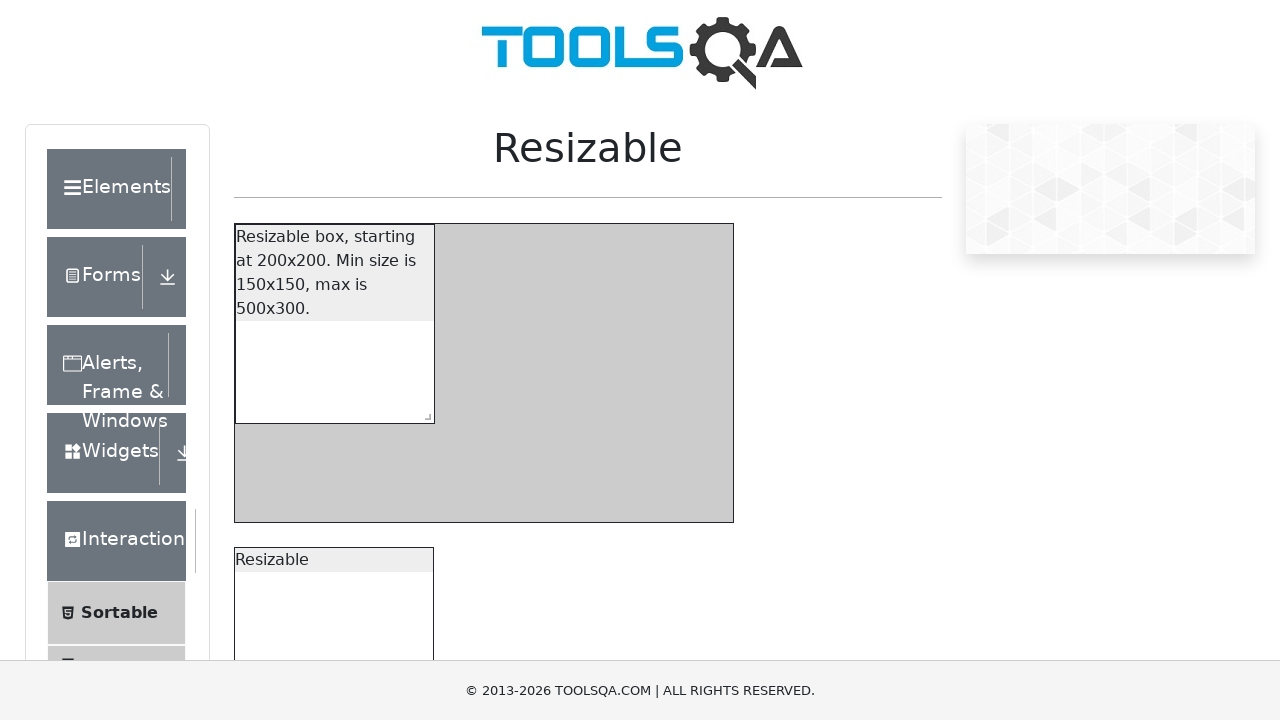

Moved mouse to center of resizable element at (335, 324)
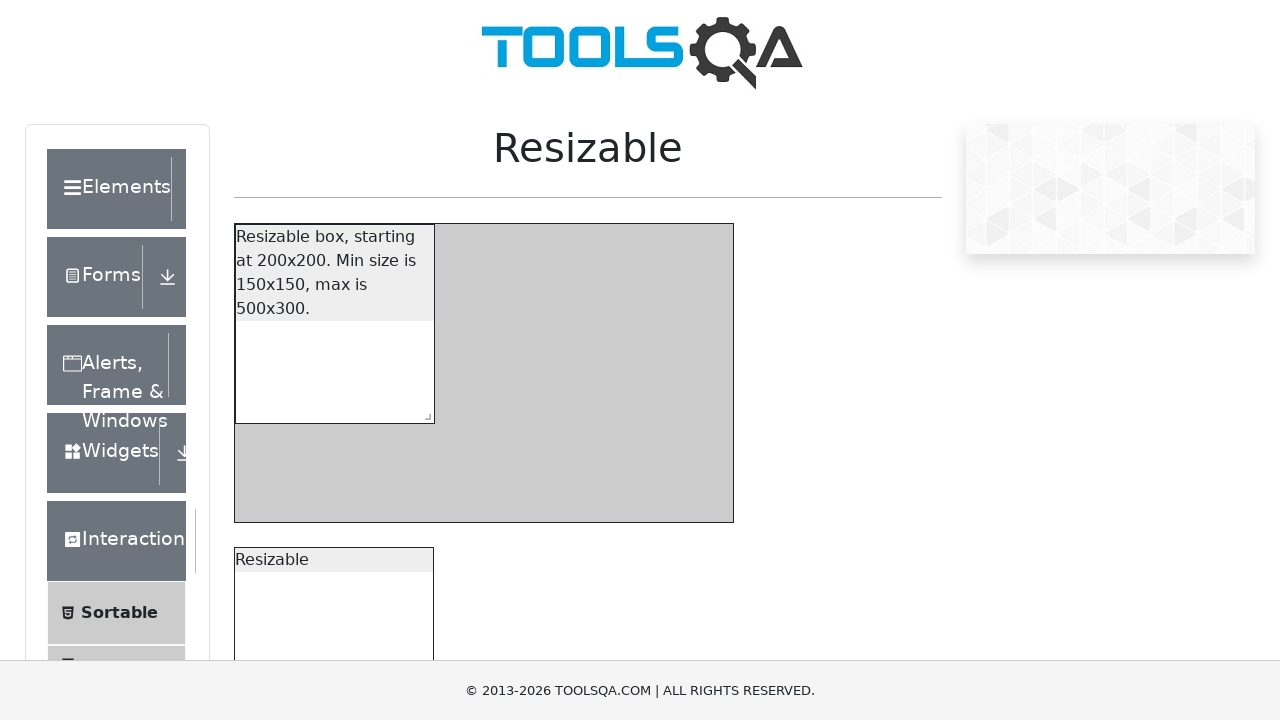

Pressed mouse button down to start drag at (335, 324)
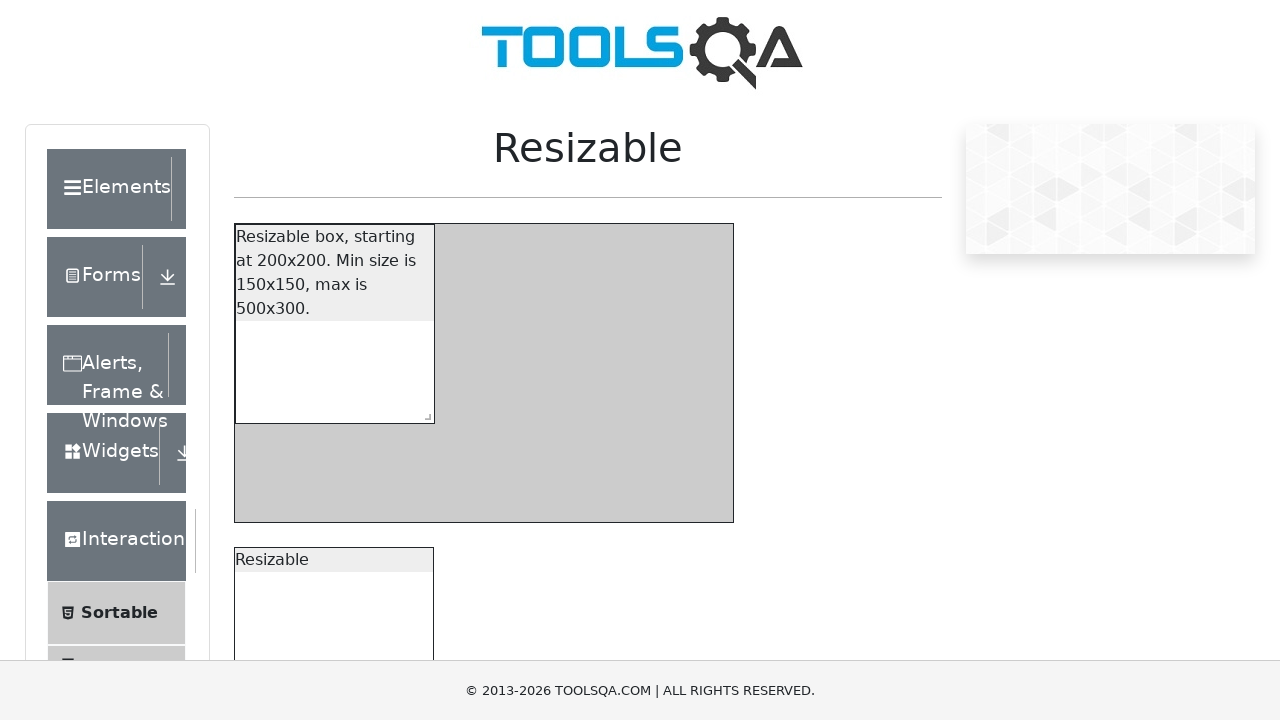

Dragged mouse towards bottom-right to resize constrained element at (1035, 924)
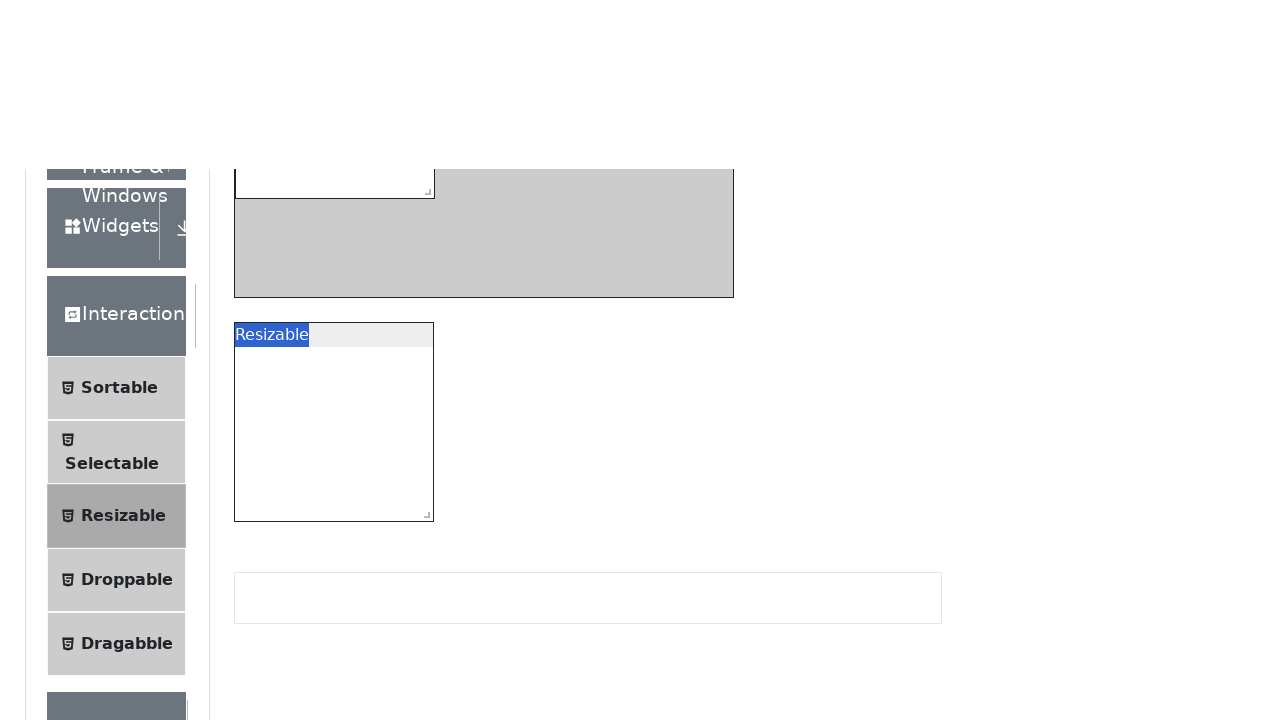

Released mouse button to complete resize action at (1035, 924)
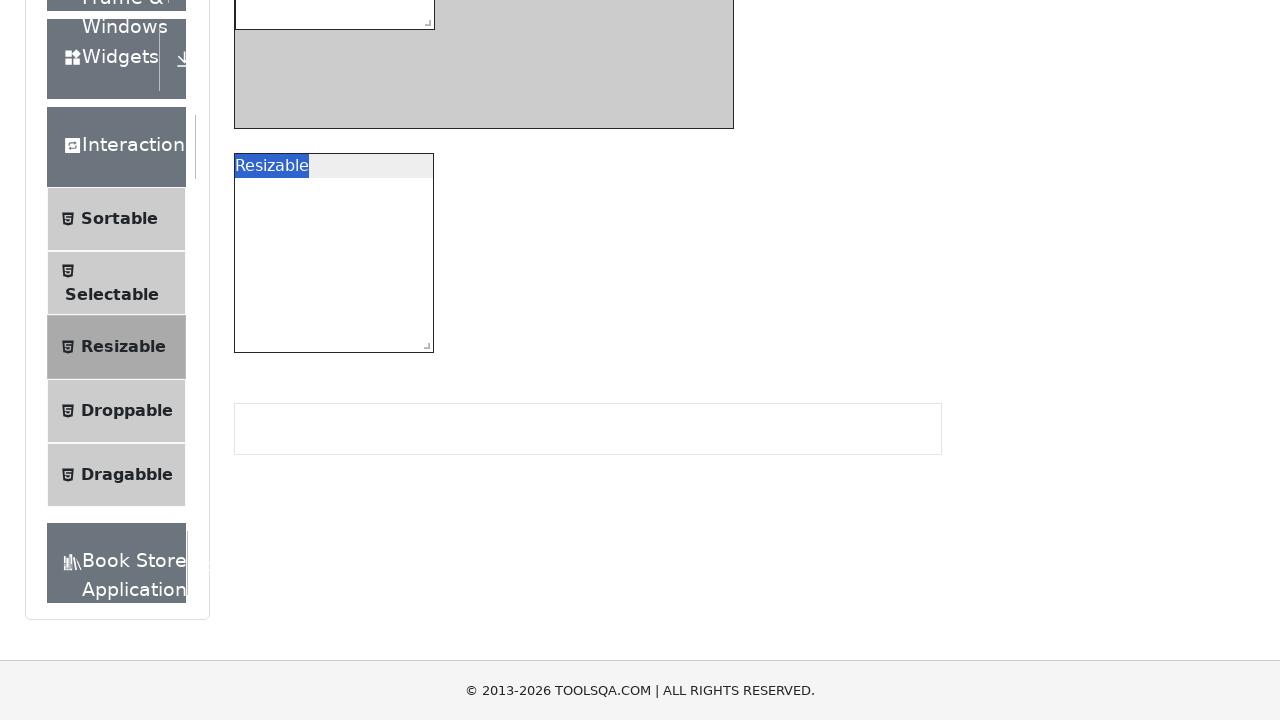

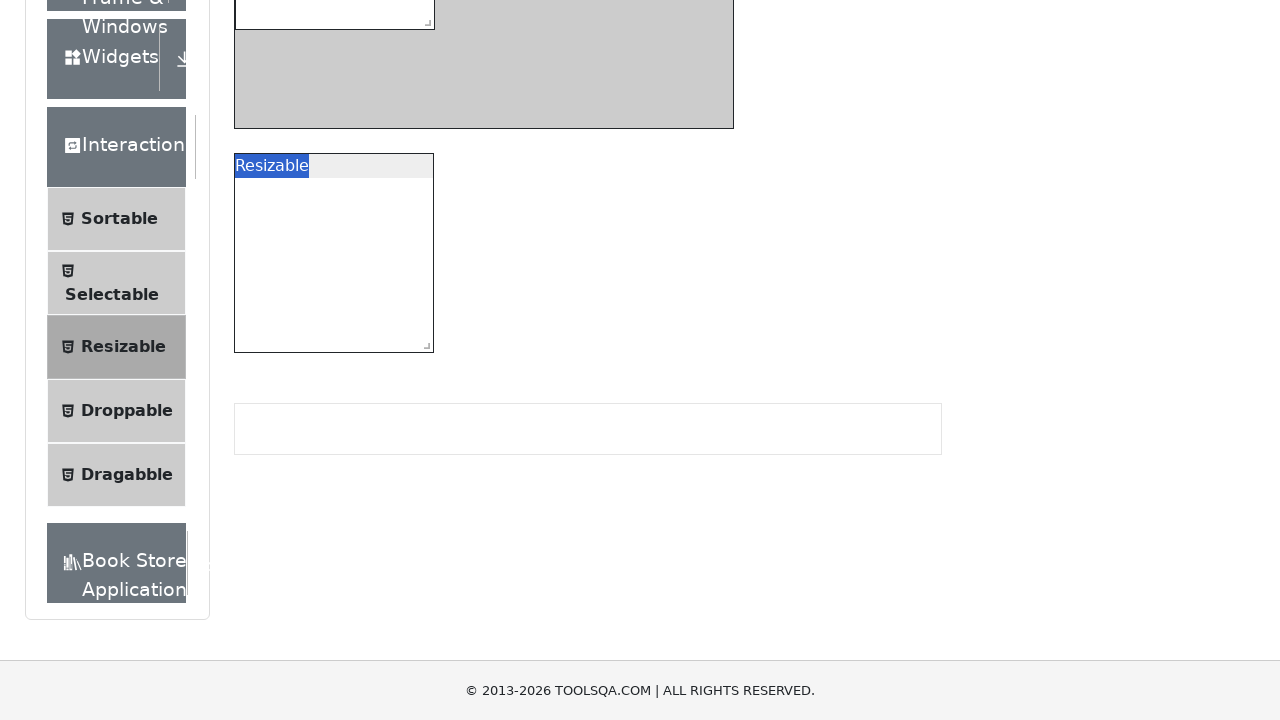